Tests various button properties and interactions on a UI component demo page, including clicking buttons, checking enabled state, and verifying element properties

Starting URL: https://leafground.com/button.xhtml

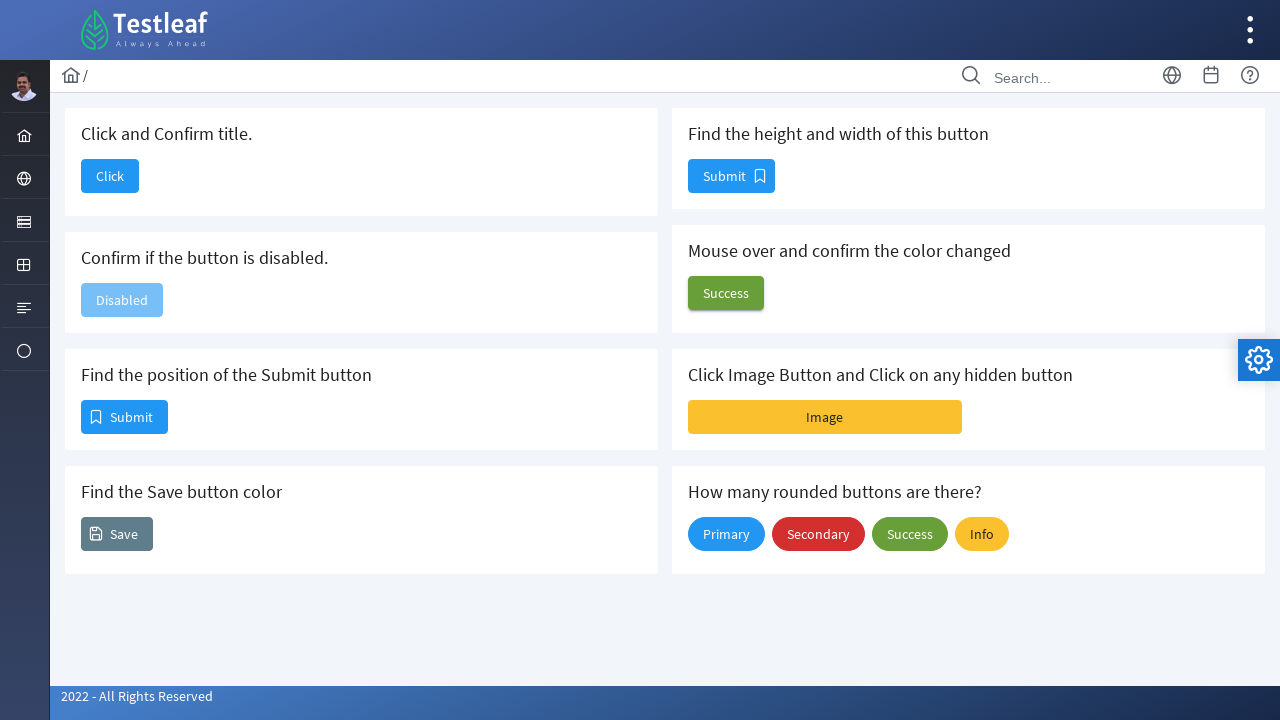

Clicked the first button to navigate to Dashboard at (110, 176) on xpath=//span[text()='Click']
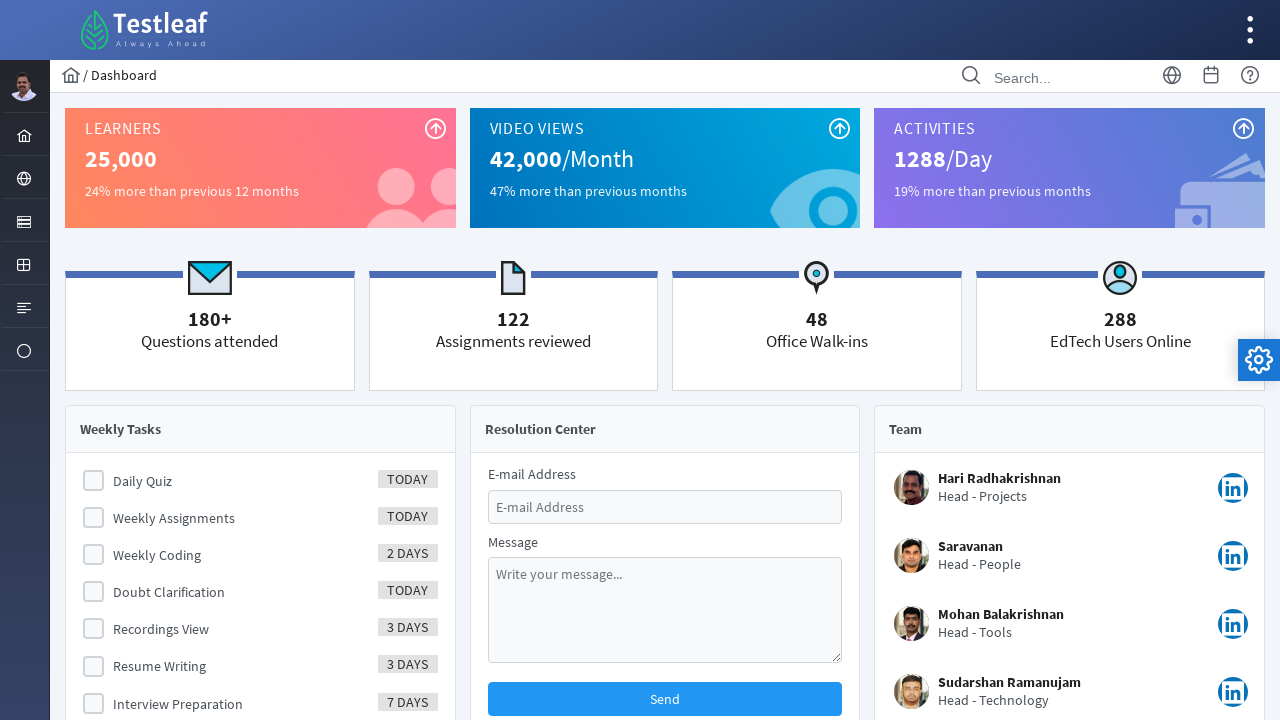

Retrieved page title: Dashboard
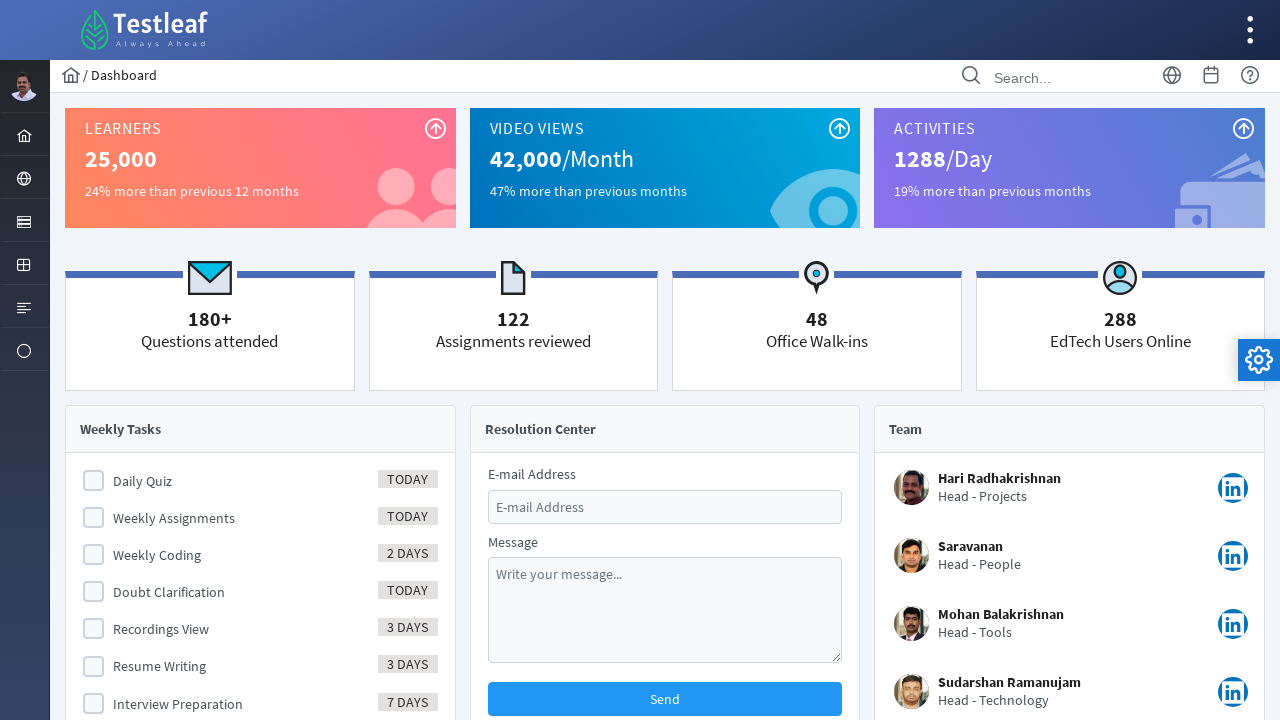

Navigated back to the button page
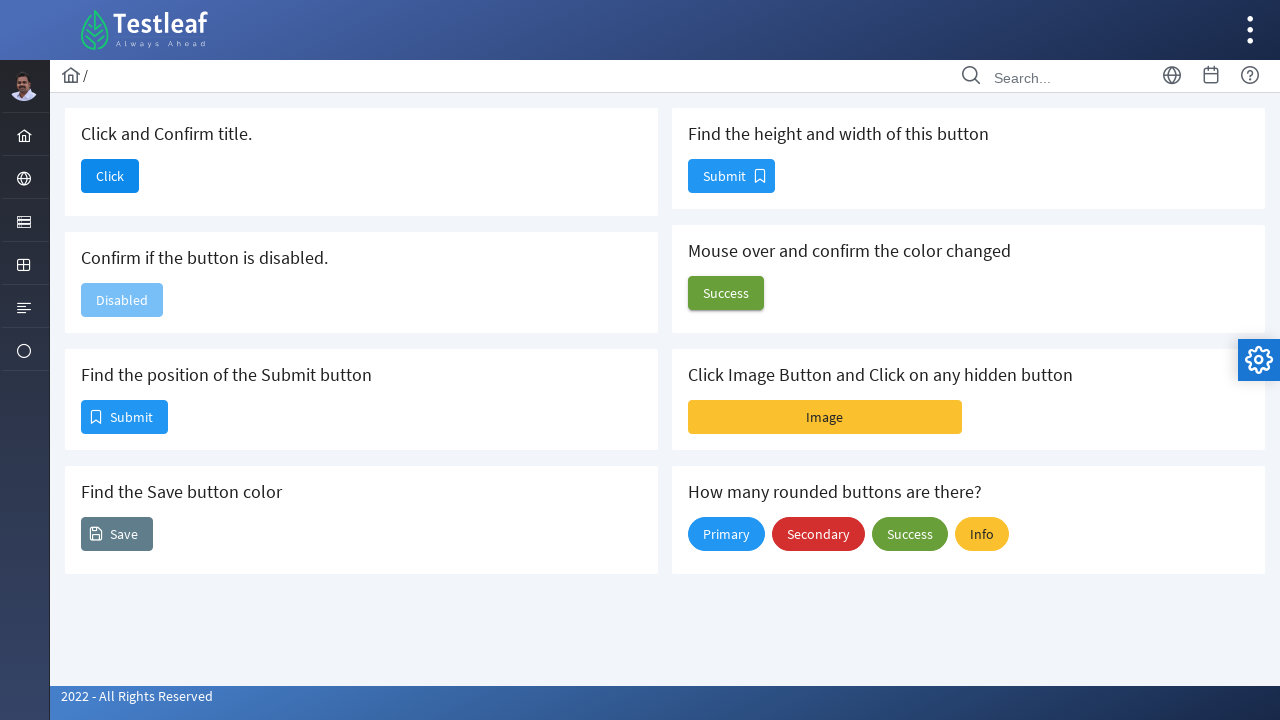

Located the confirm button element
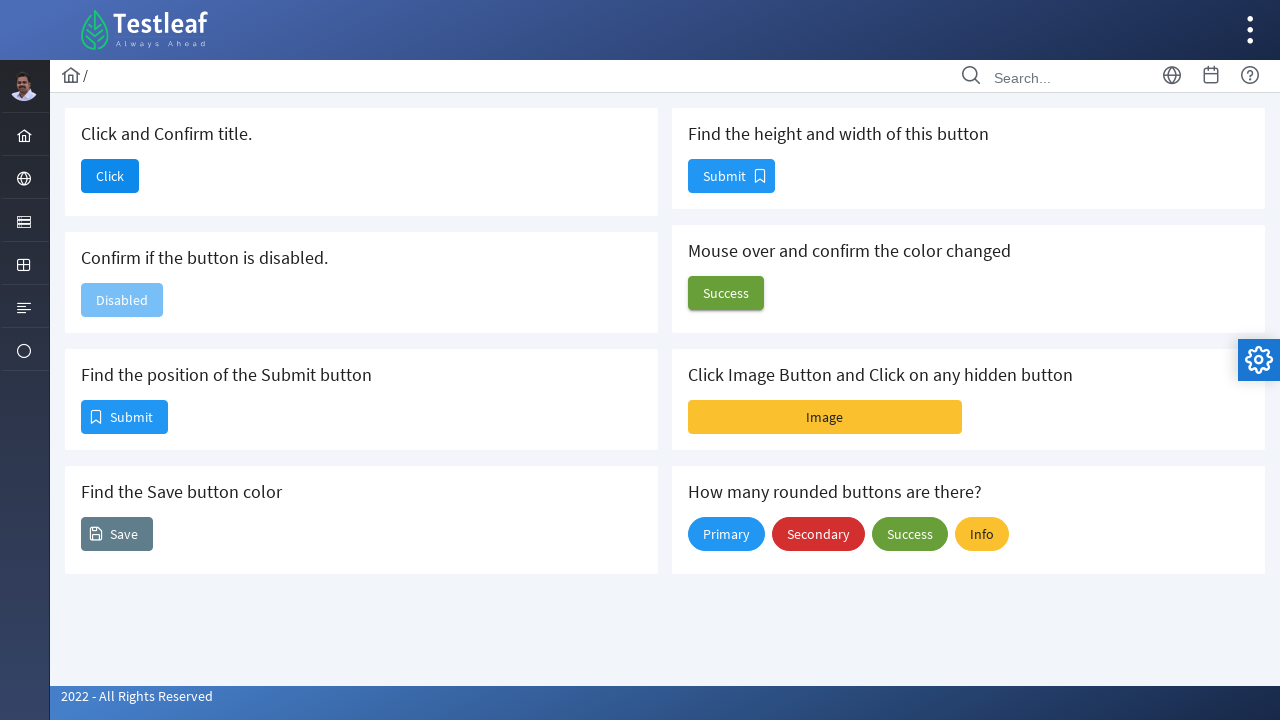

Checked confirm button enabled state: False
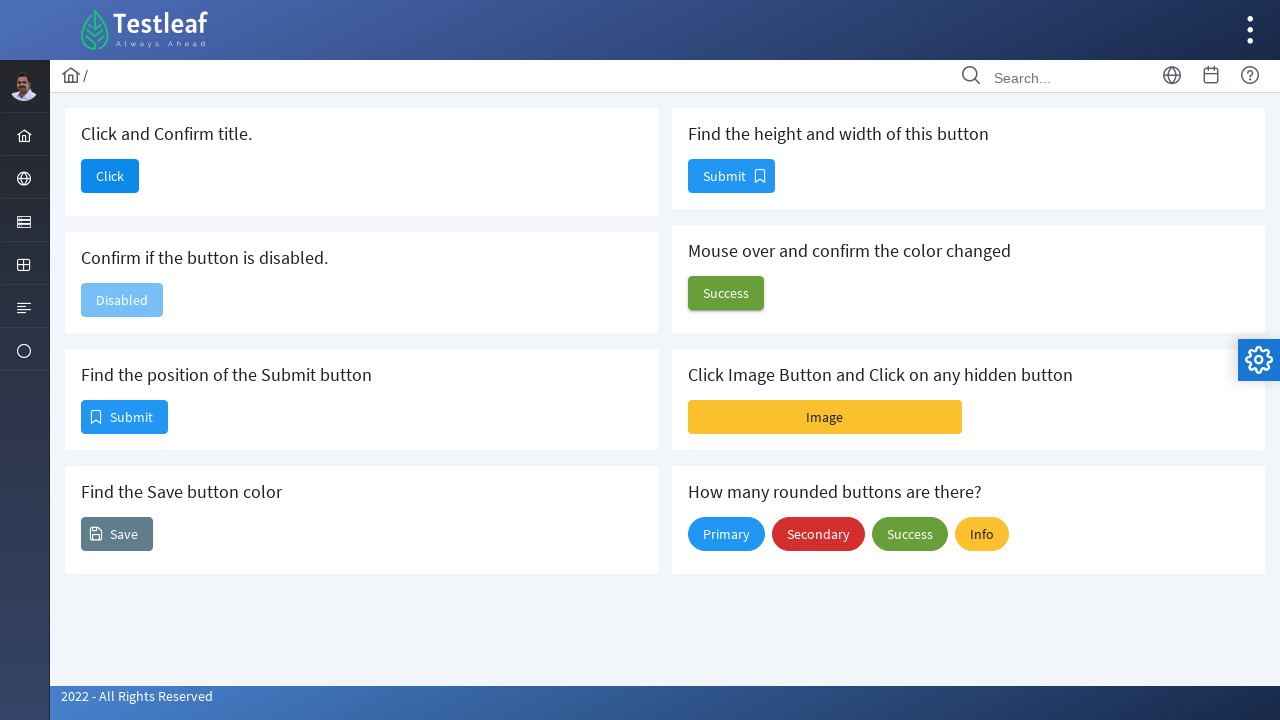

Located the first Submit button
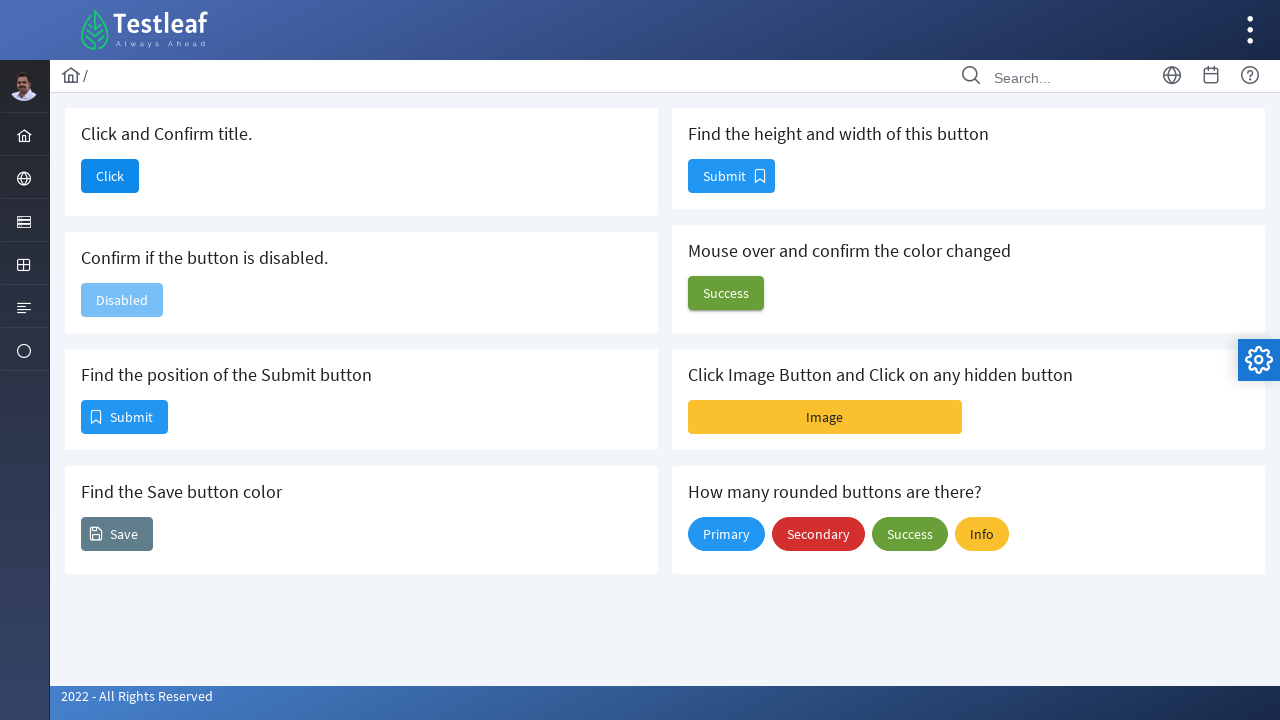

Retrieved bounding box of first Submit button - X: 82, Y: 401
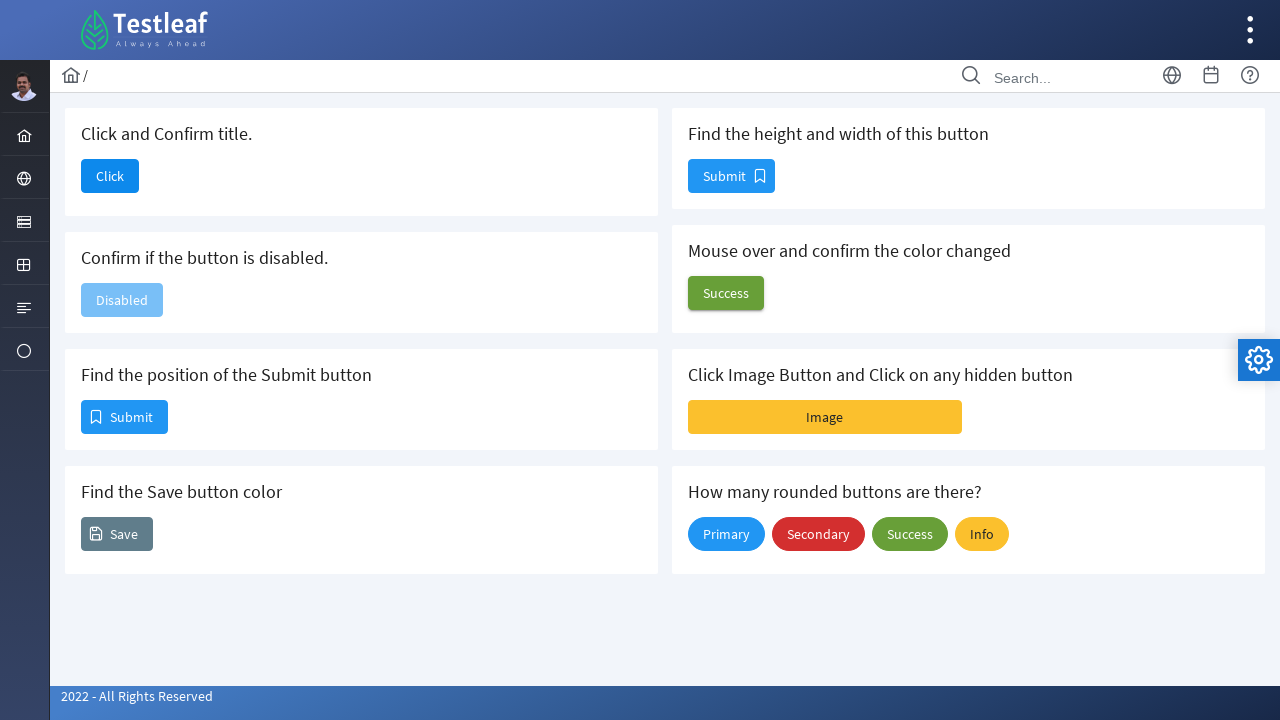

Retrieved text from first Submit button: Submit
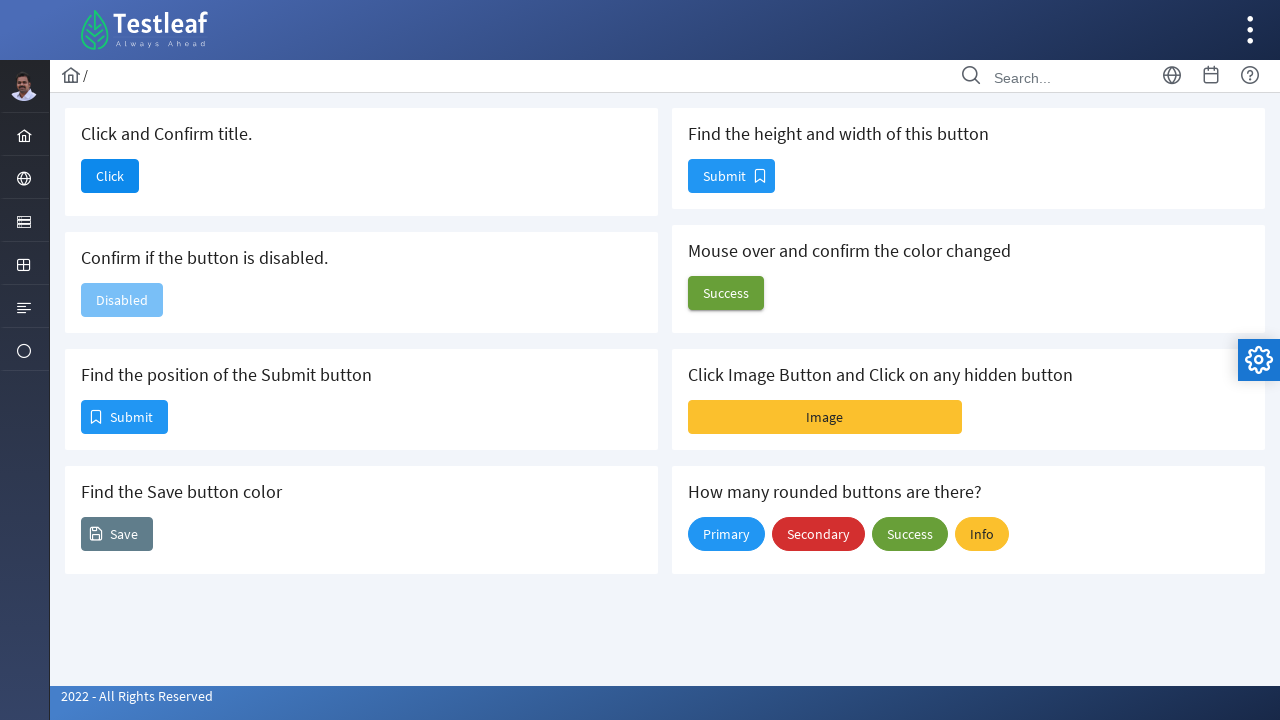

Clicked the first Submit button at (124, 417) on xpath=(//span[text()='Submit'])[1]
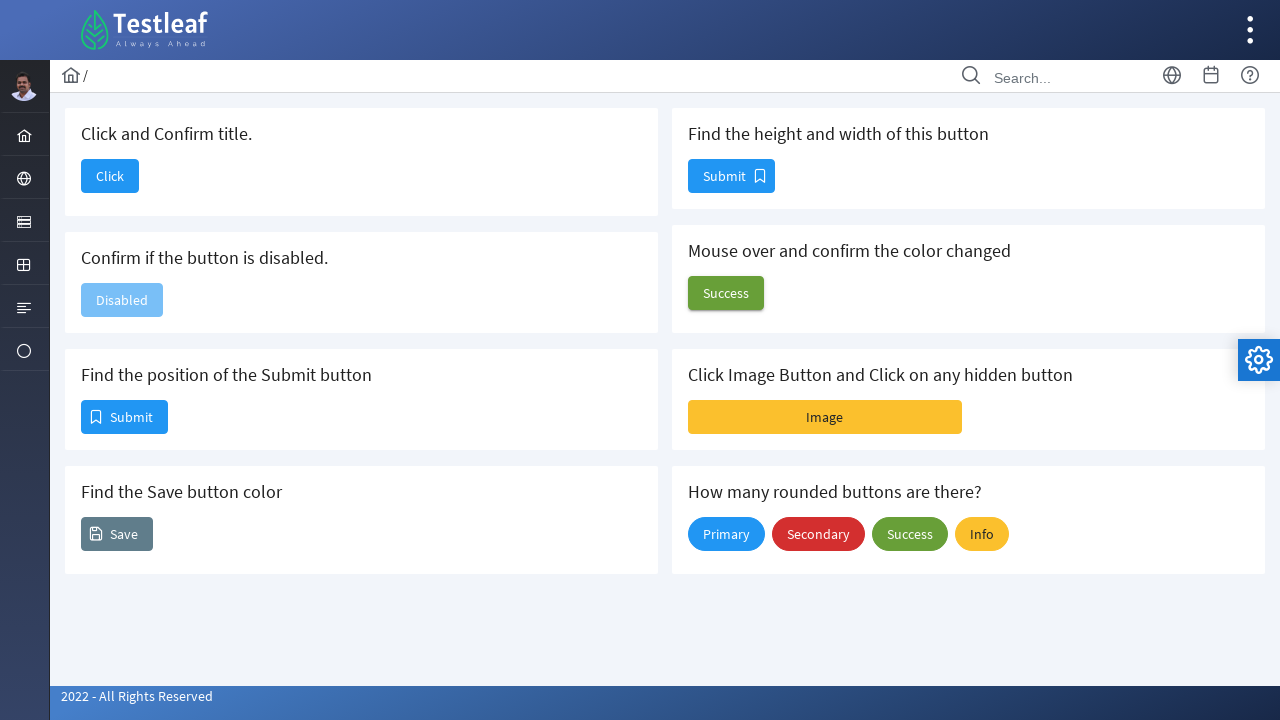

Located the second Submit button
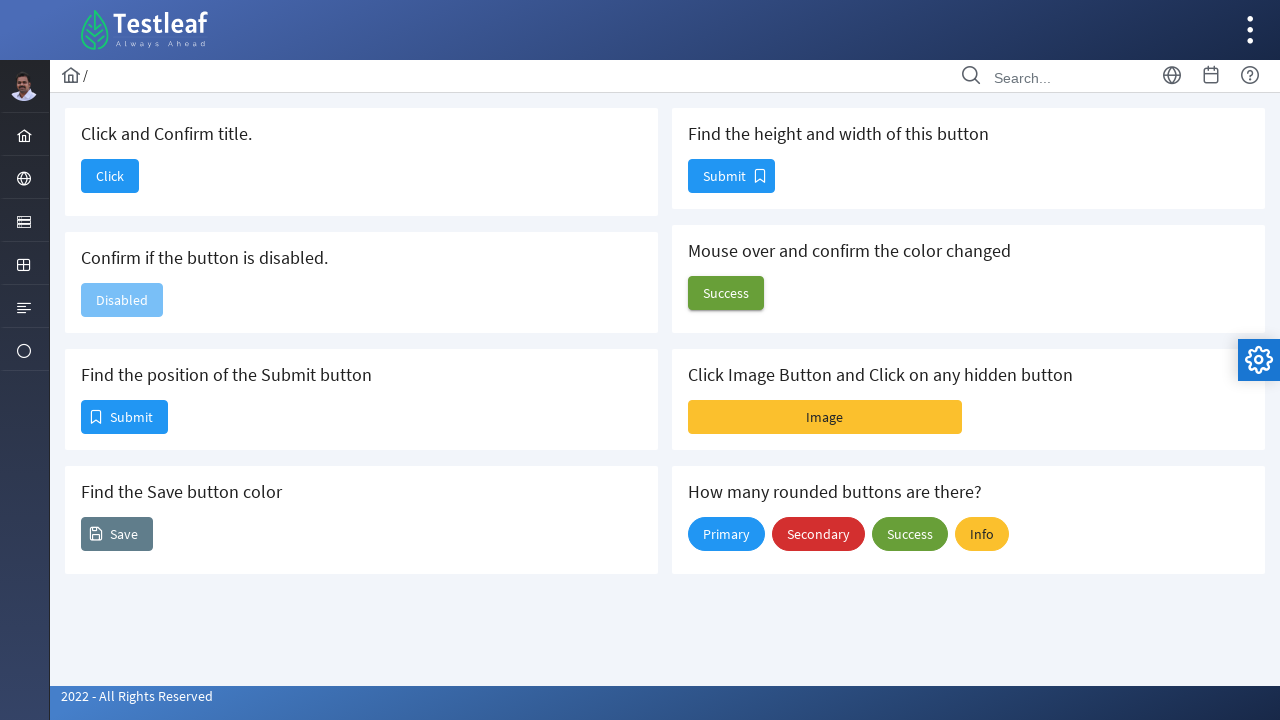

Retrieved background color of second Submit button: rgb(33, 150, 243)
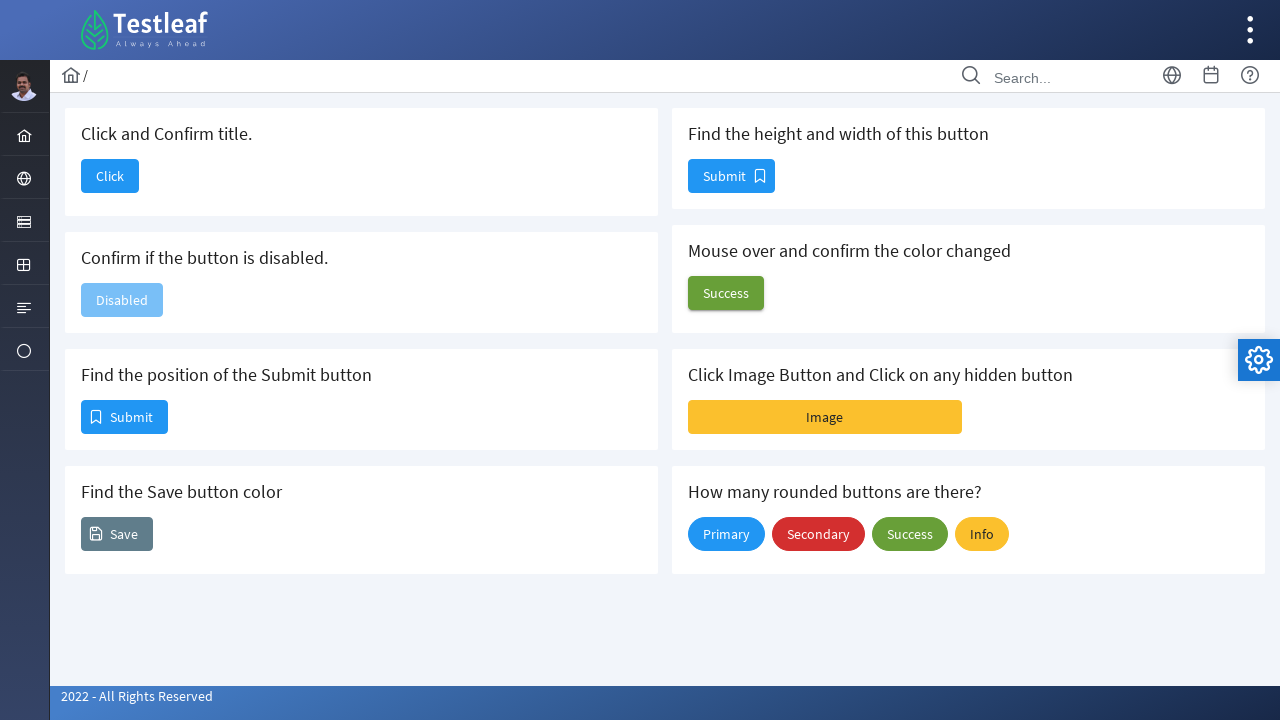

Located the Save button
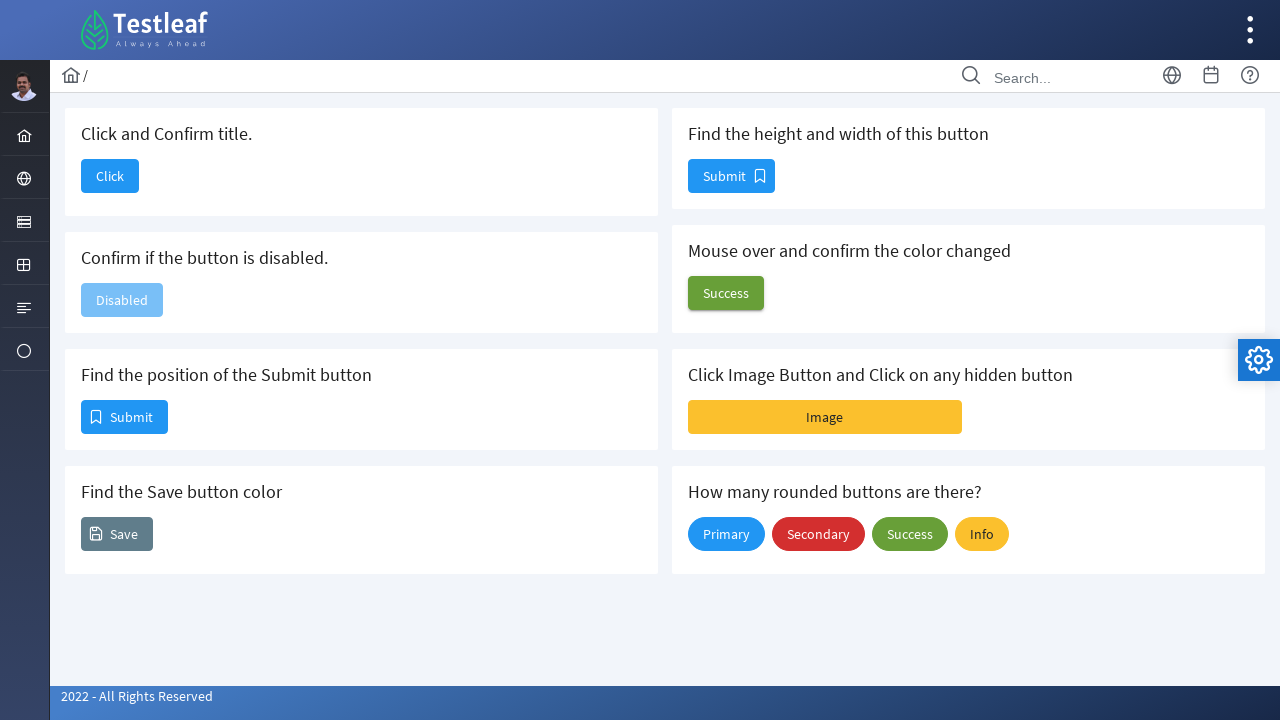

Retrieved background color of Save button: rgb(96, 125, 139)
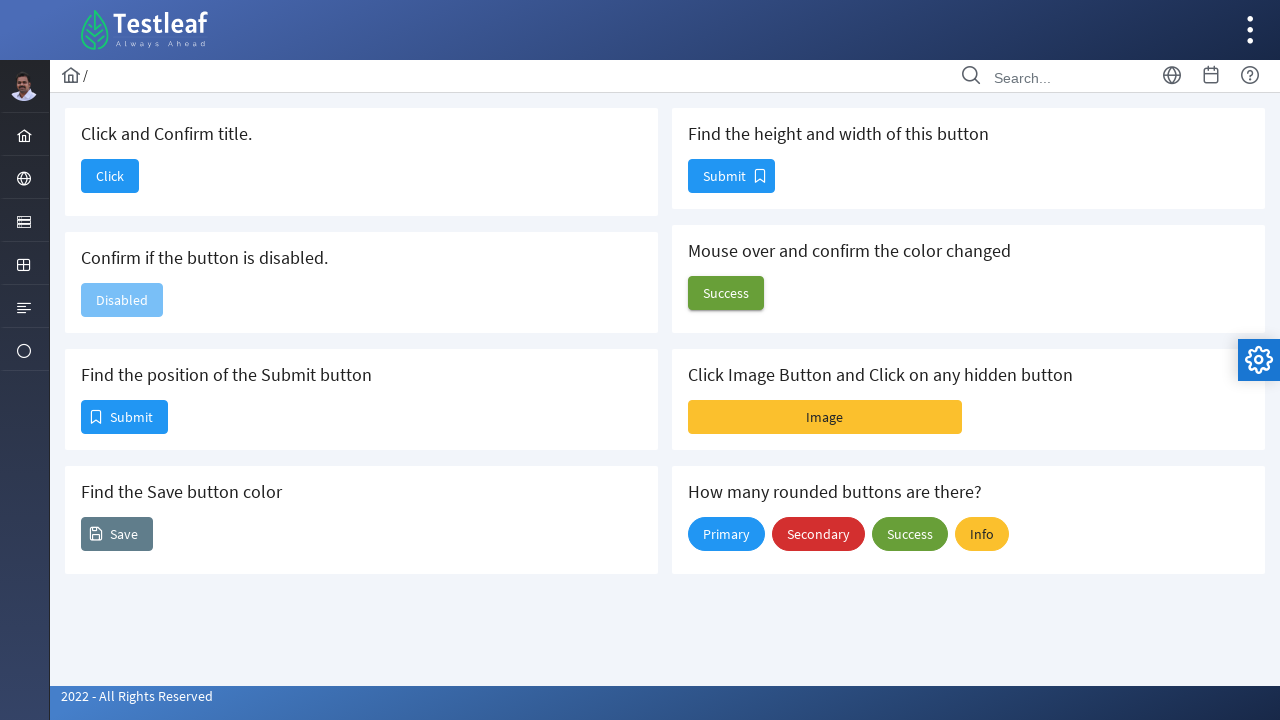

Located the second Submit button for size measurement
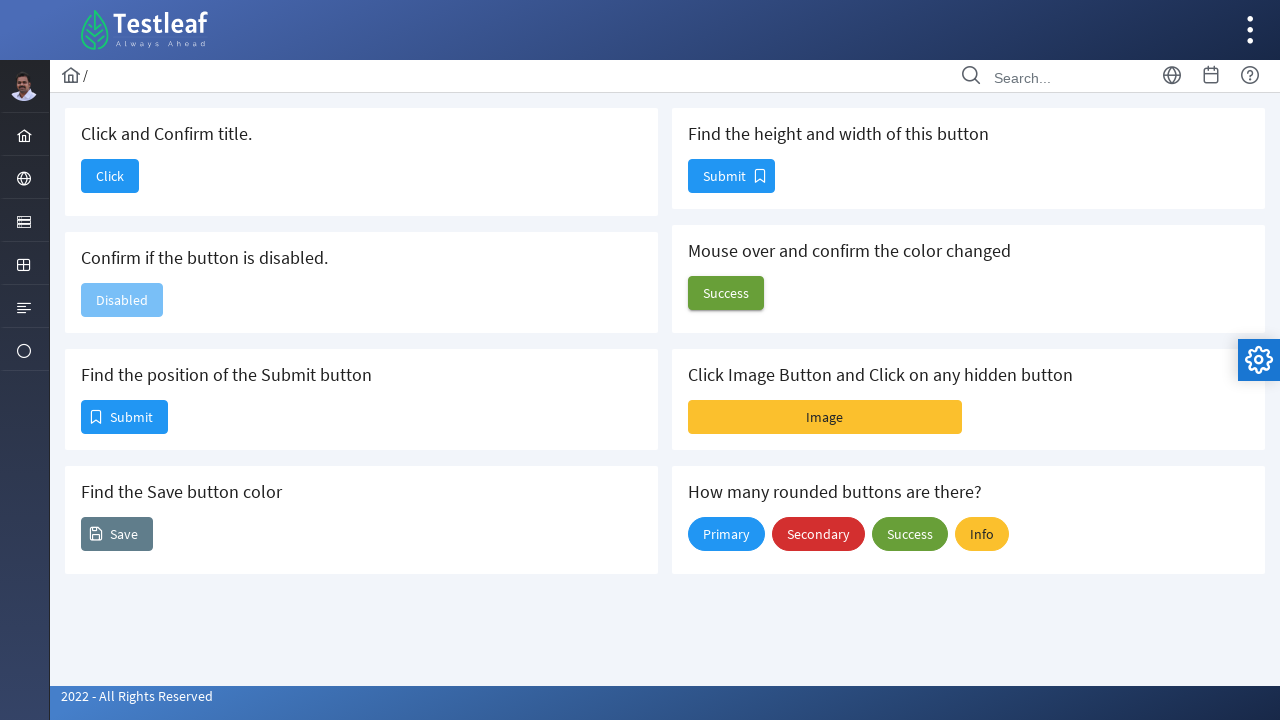

Retrieved dimensions of second Submit button - Height: 34, Width: 87
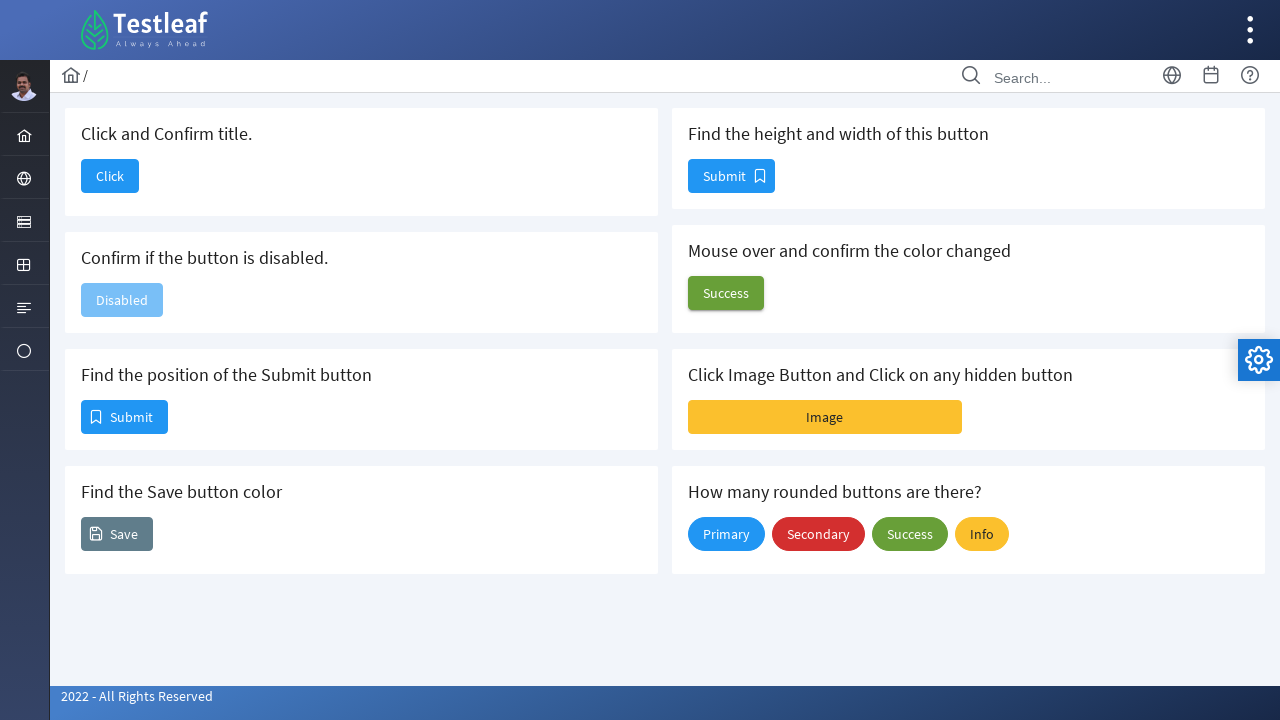

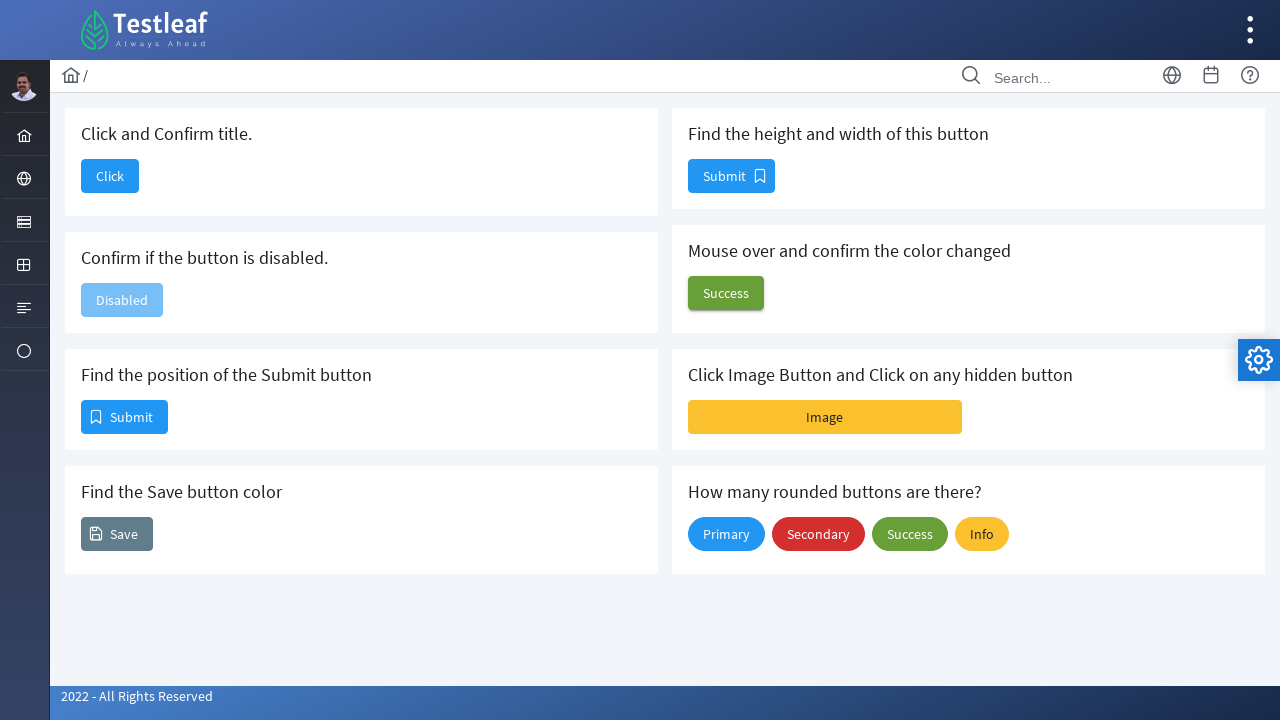